Tests alert handling functionality by clicking a button to trigger a confirm alert, accepting it, then triggering the same alert again and dismissing it.

Starting URL: https://demoqa.com/alerts

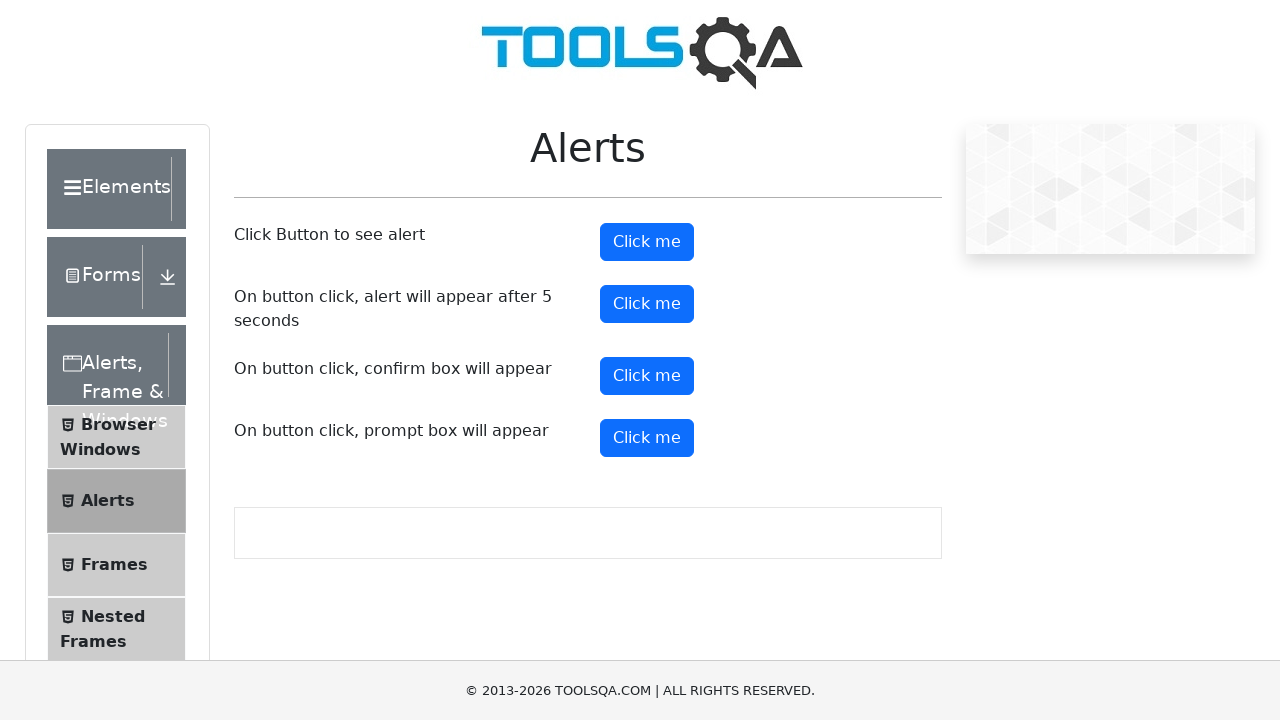

Scrolled down the page by 500 pixels
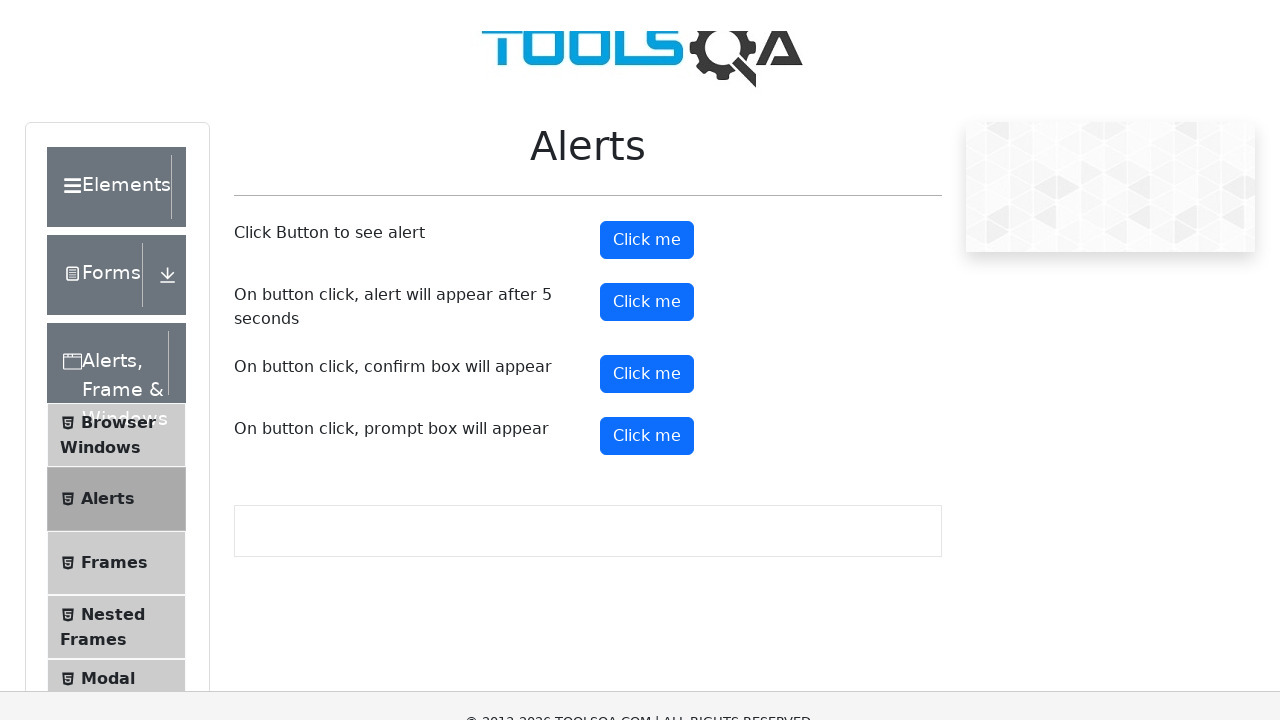

Set up dialog handler to accept the alert
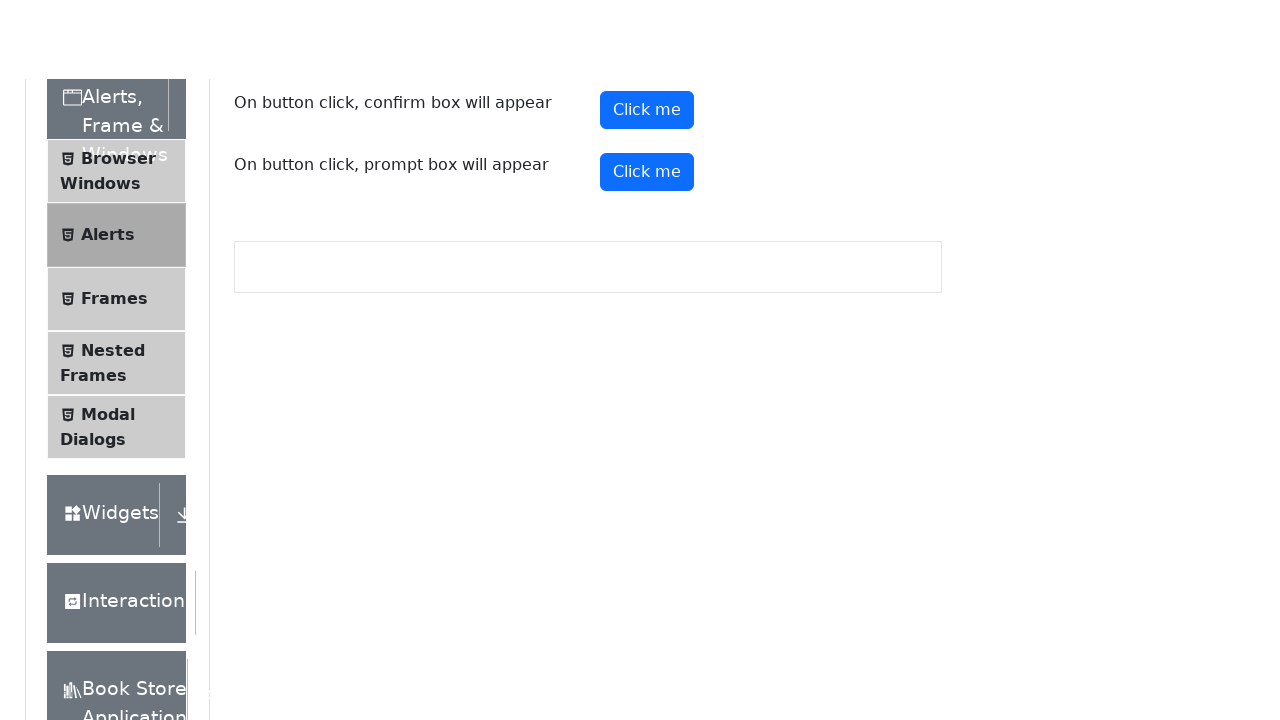

Clicked confirm button to trigger alert at (647, 19) on button#confirmButton
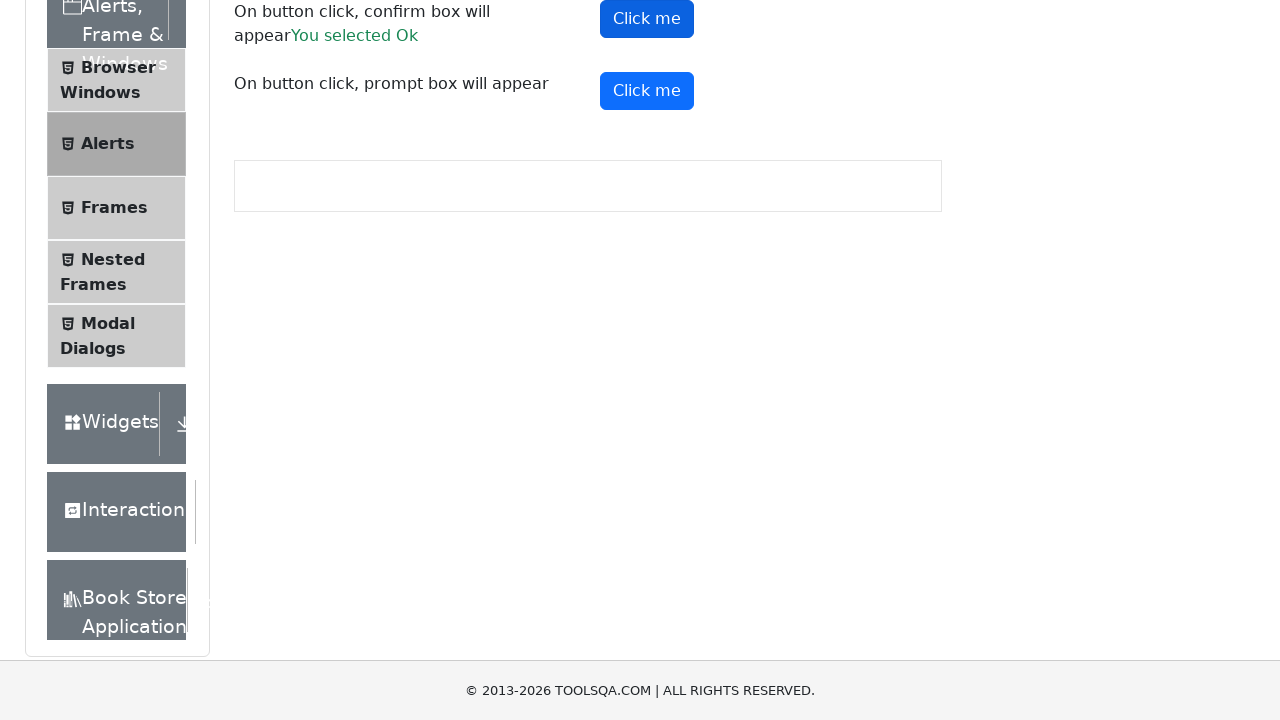

Waited for alert interaction to complete
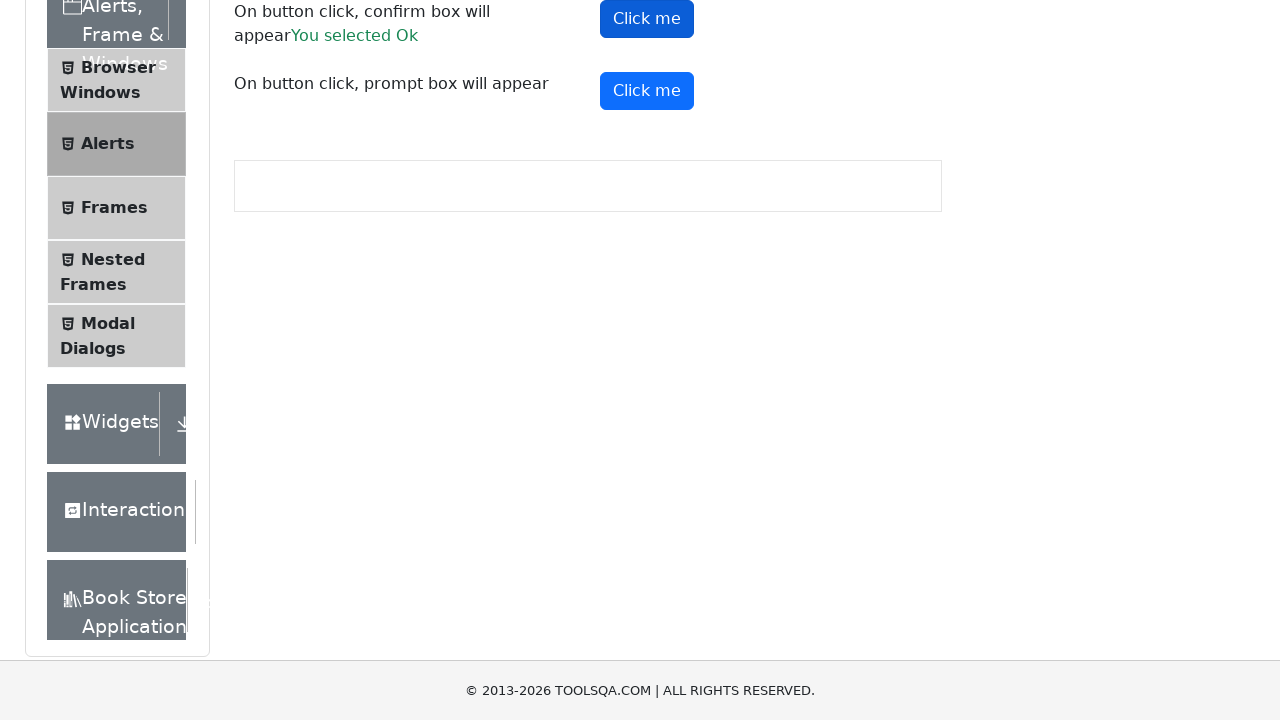

Set up dialog handler to dismiss the second alert
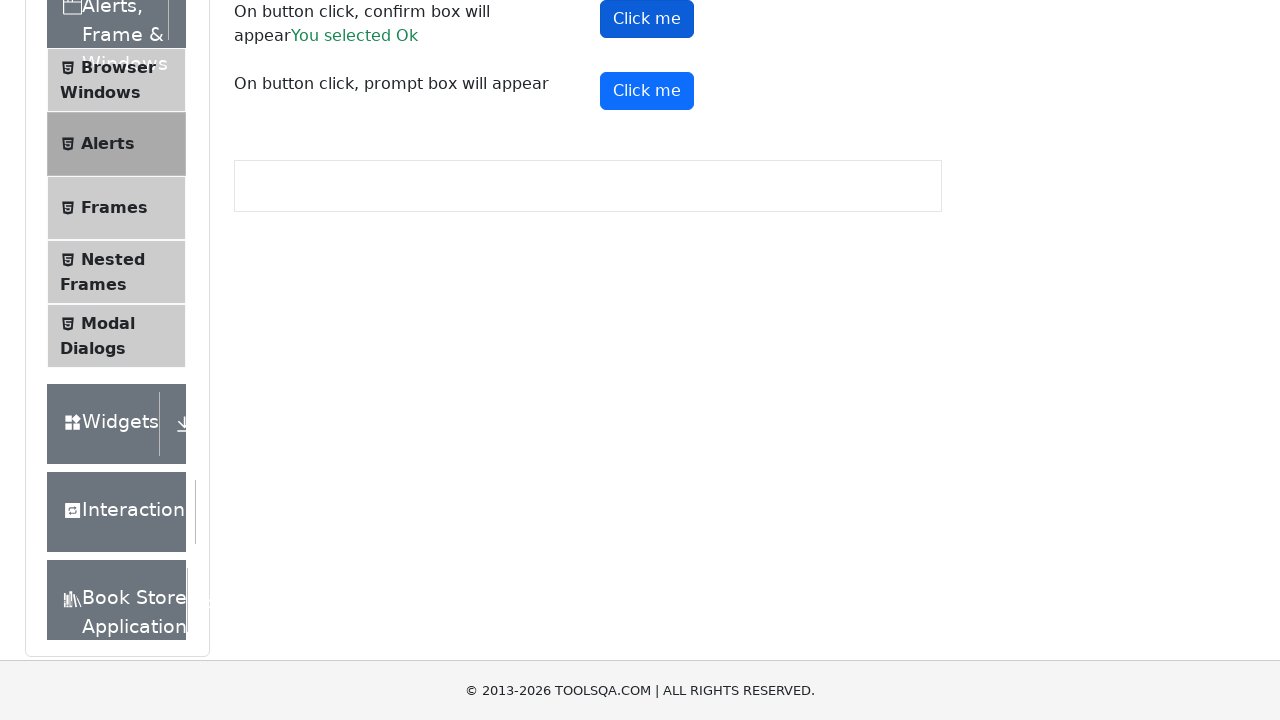

Clicked confirm button again to trigger second alert at (647, 19) on button#confirmButton
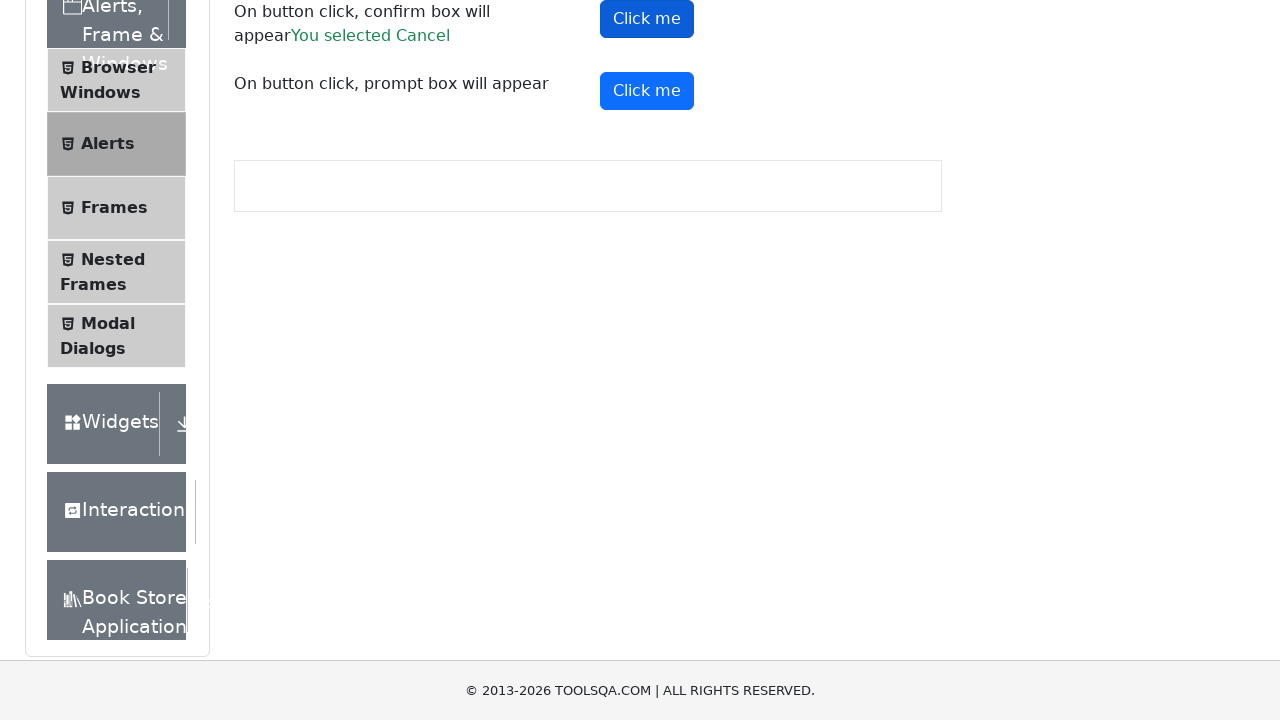

Waited for second alert interaction to complete
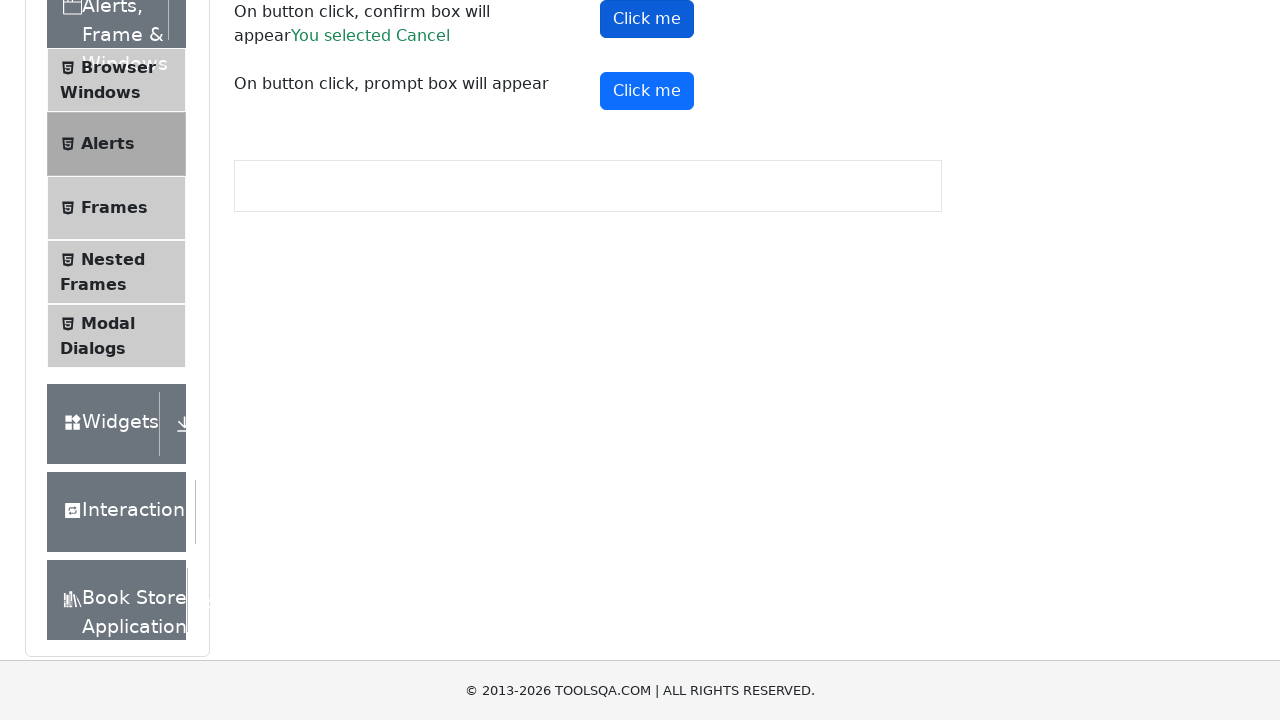

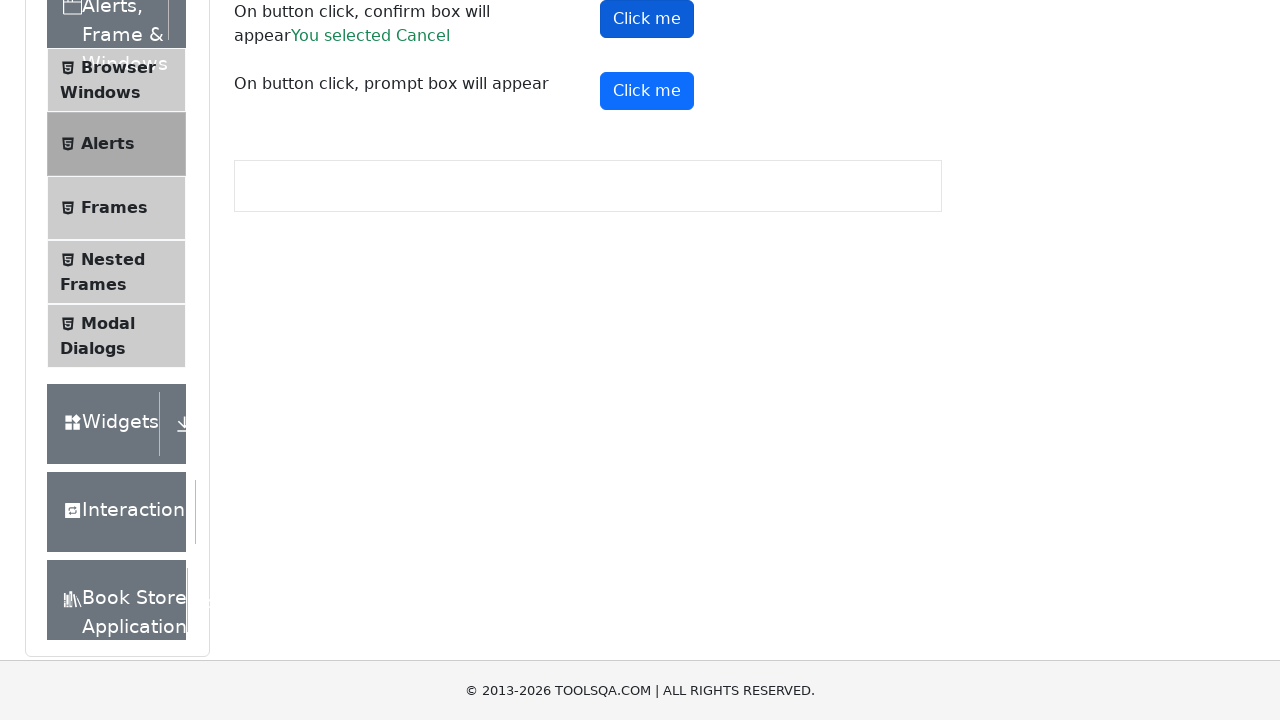